Tests adding todo items by filling the input field and pressing Enter, then verifies the items appear in the list

Starting URL: https://demo.playwright.dev/todomvc

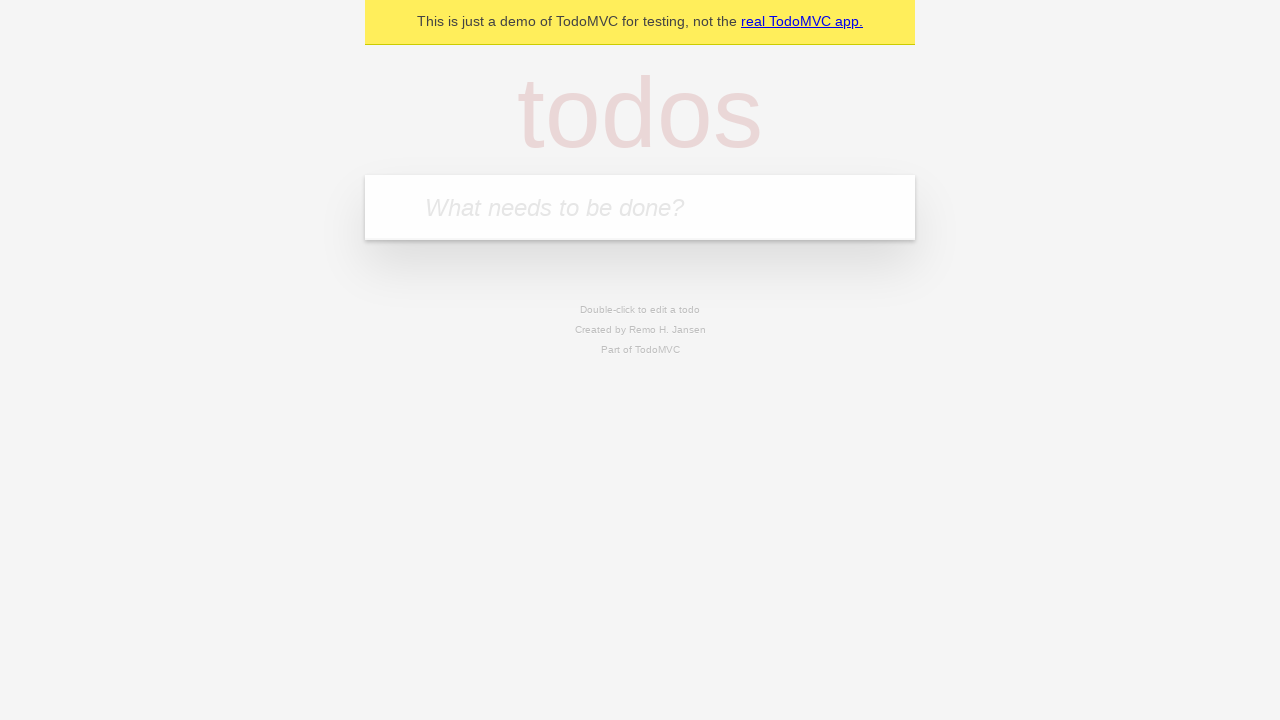

Filled todo input field with 'buy some cheese' on internal:attr=[placeholder="What needs to be done?"i]
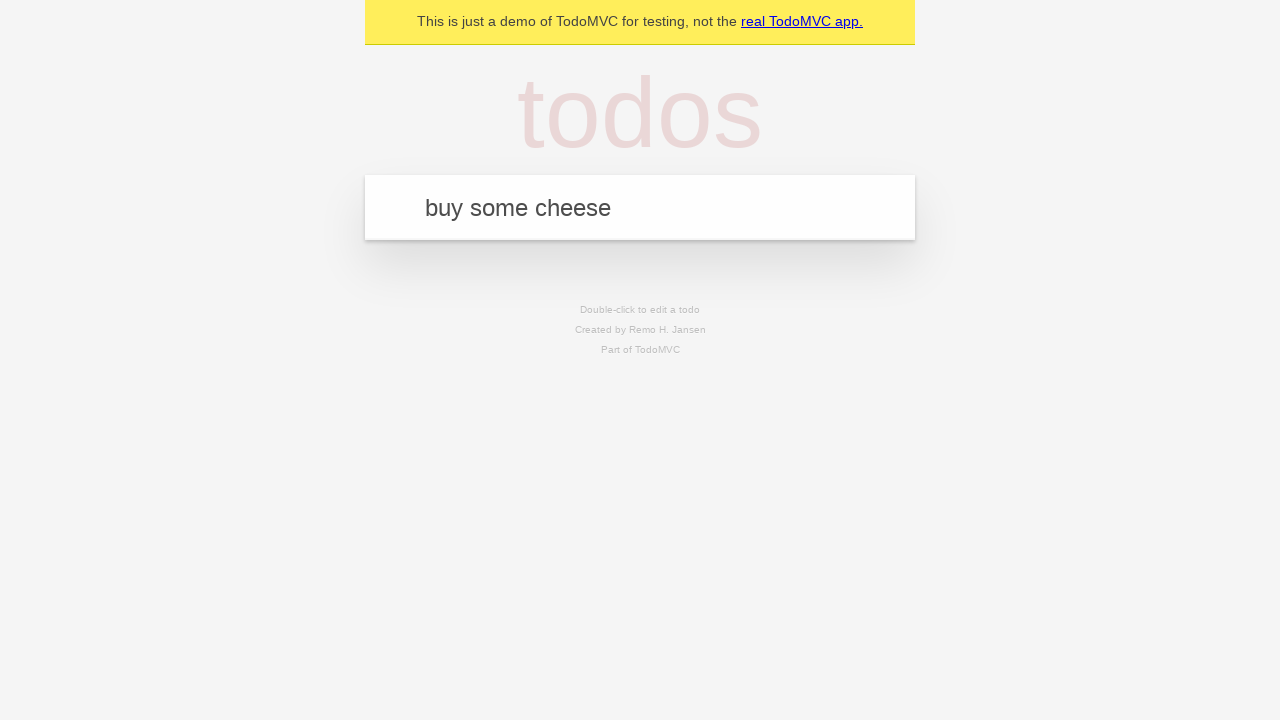

Pressed Enter to create first todo item on internal:attr=[placeholder="What needs to be done?"i]
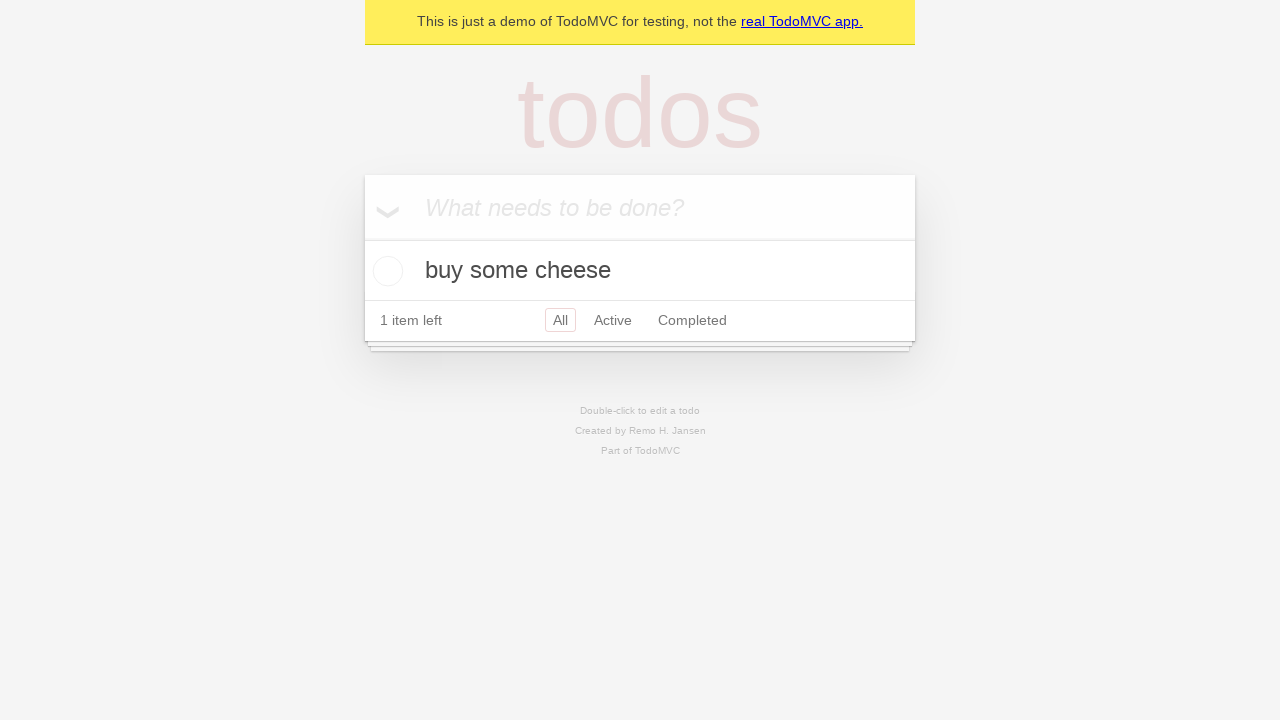

First todo item appeared in the list
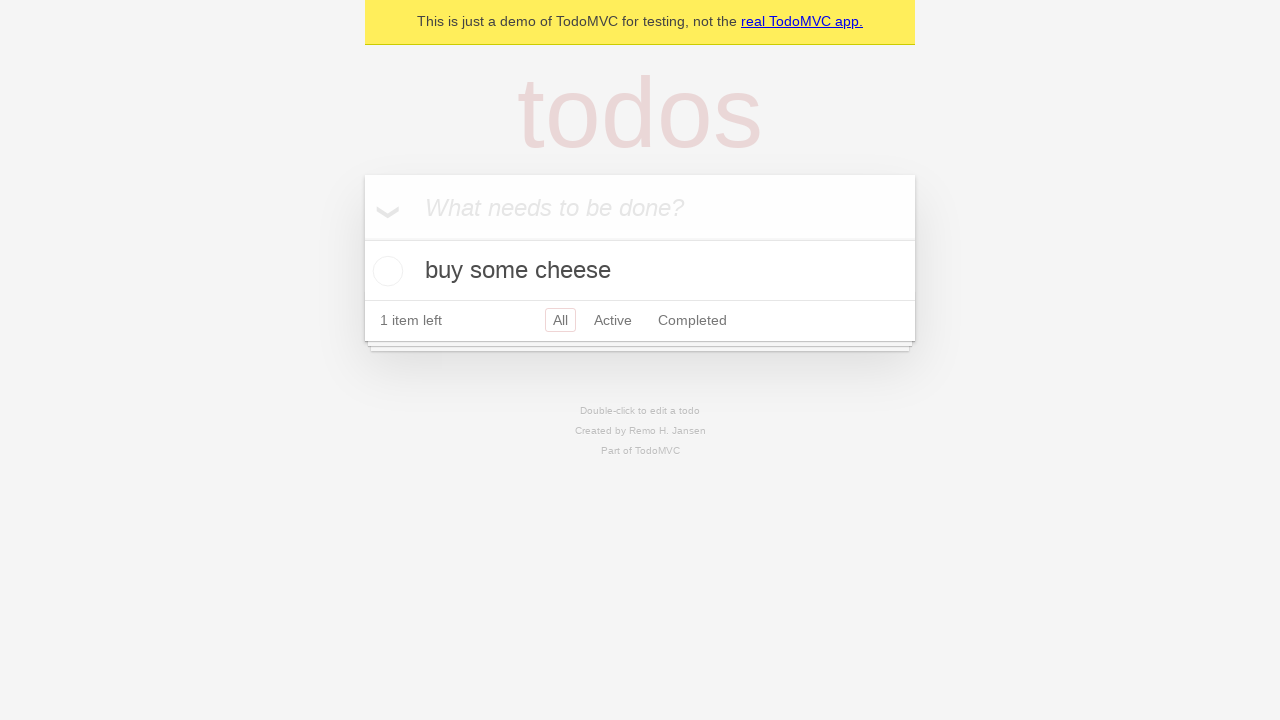

Filled todo input field with 'feed the cat' on internal:attr=[placeholder="What needs to be done?"i]
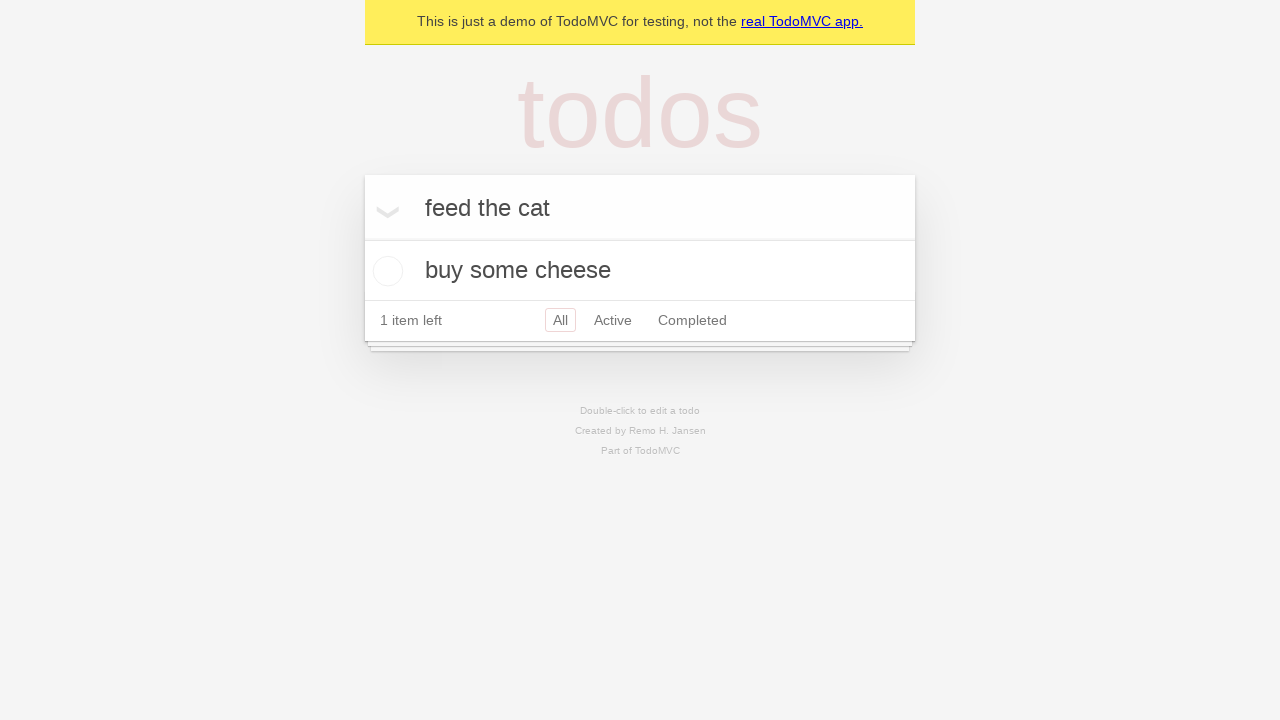

Pressed Enter to create second todo item on internal:attr=[placeholder="What needs to be done?"i]
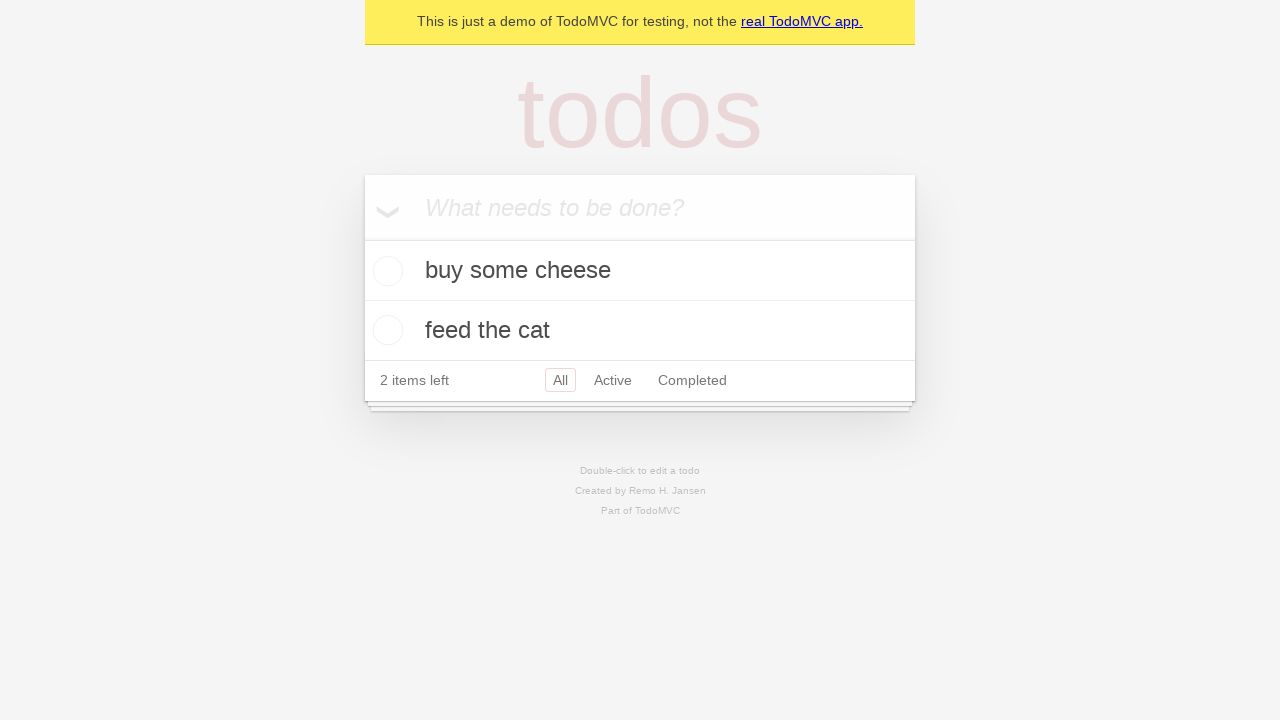

Both todo items are now visible in the list
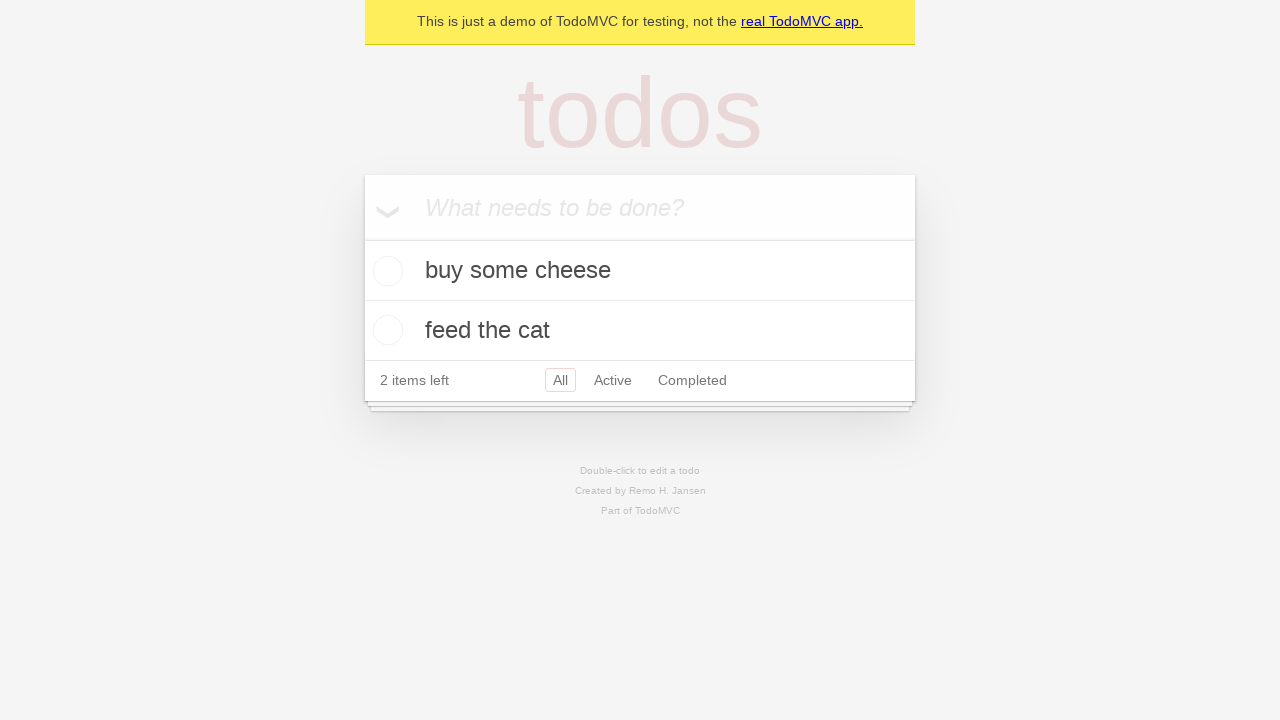

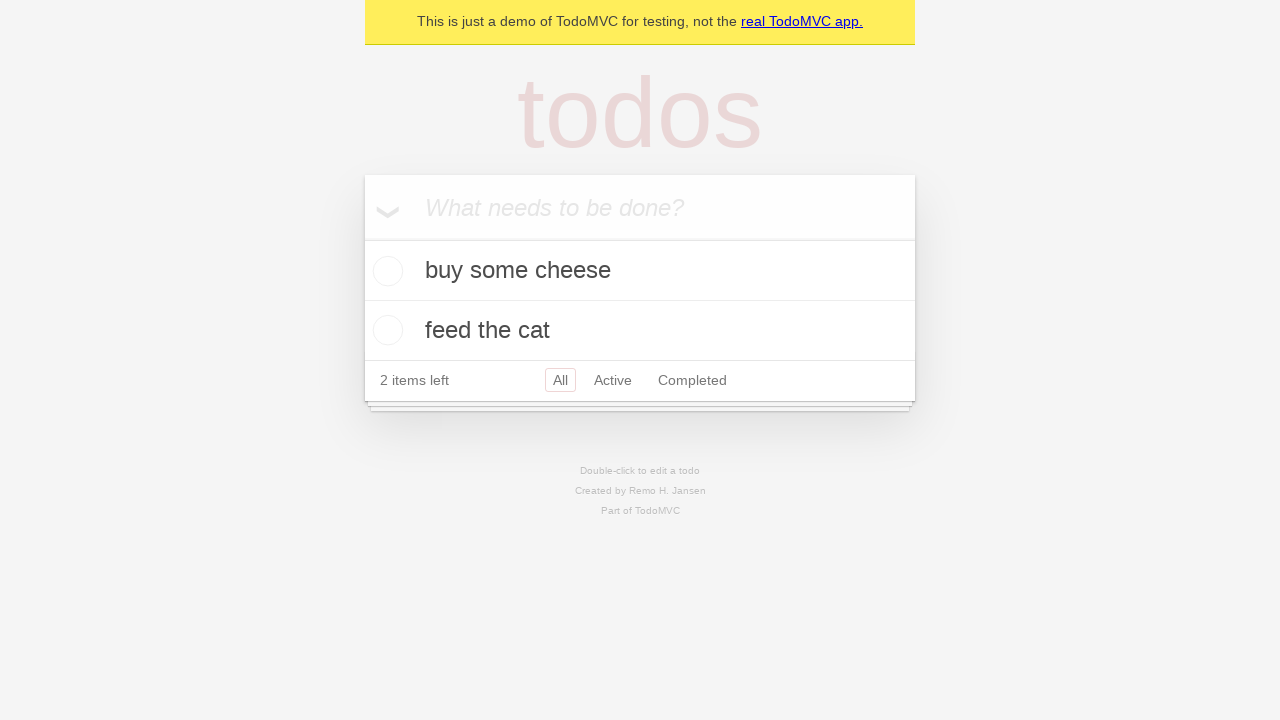